Navigates to OrangeHRM demo site and verifies the homepage title

Starting URL: https://opensource-demo.orangehrmlive.com/

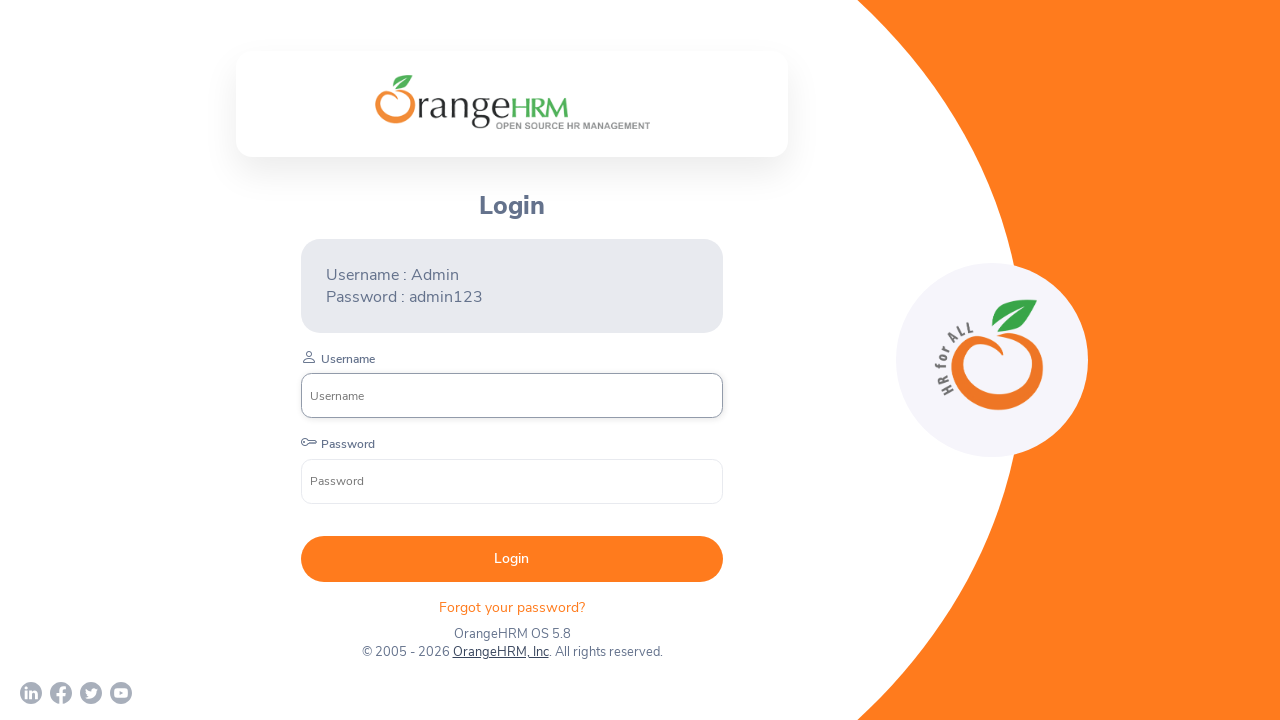

Navigated to OrangeHRM demo site homepage
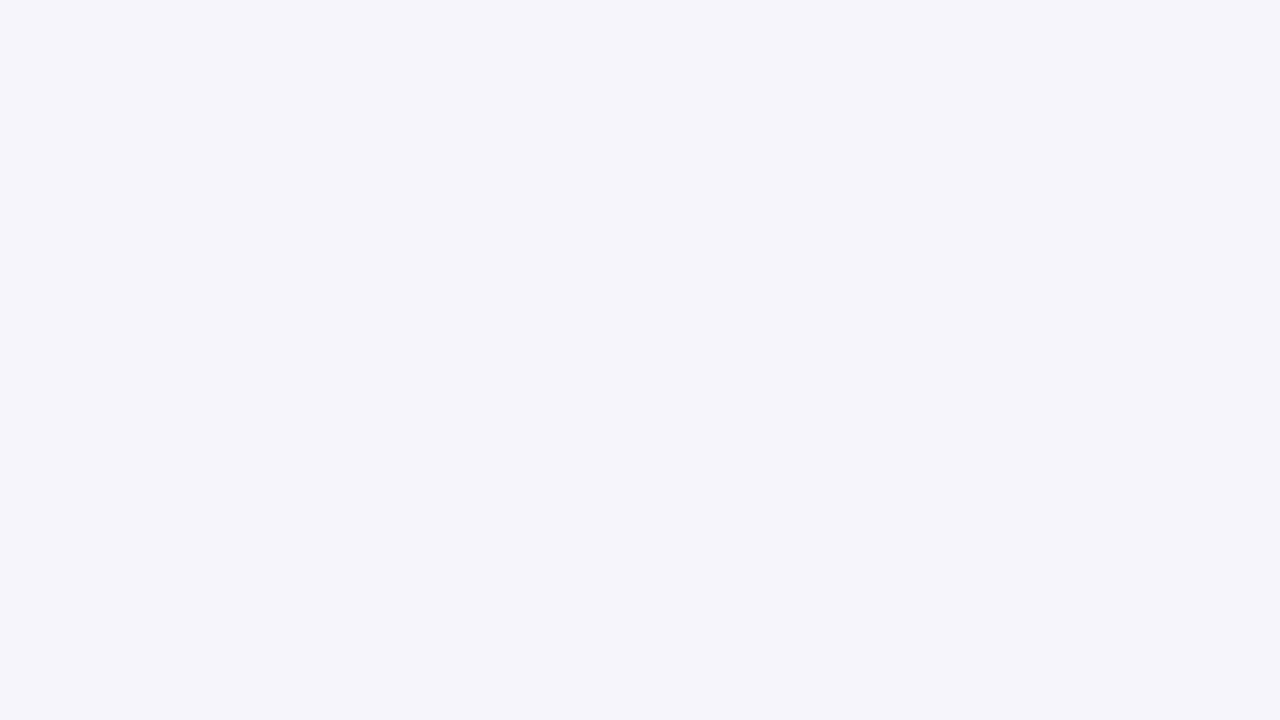

Retrieved page title
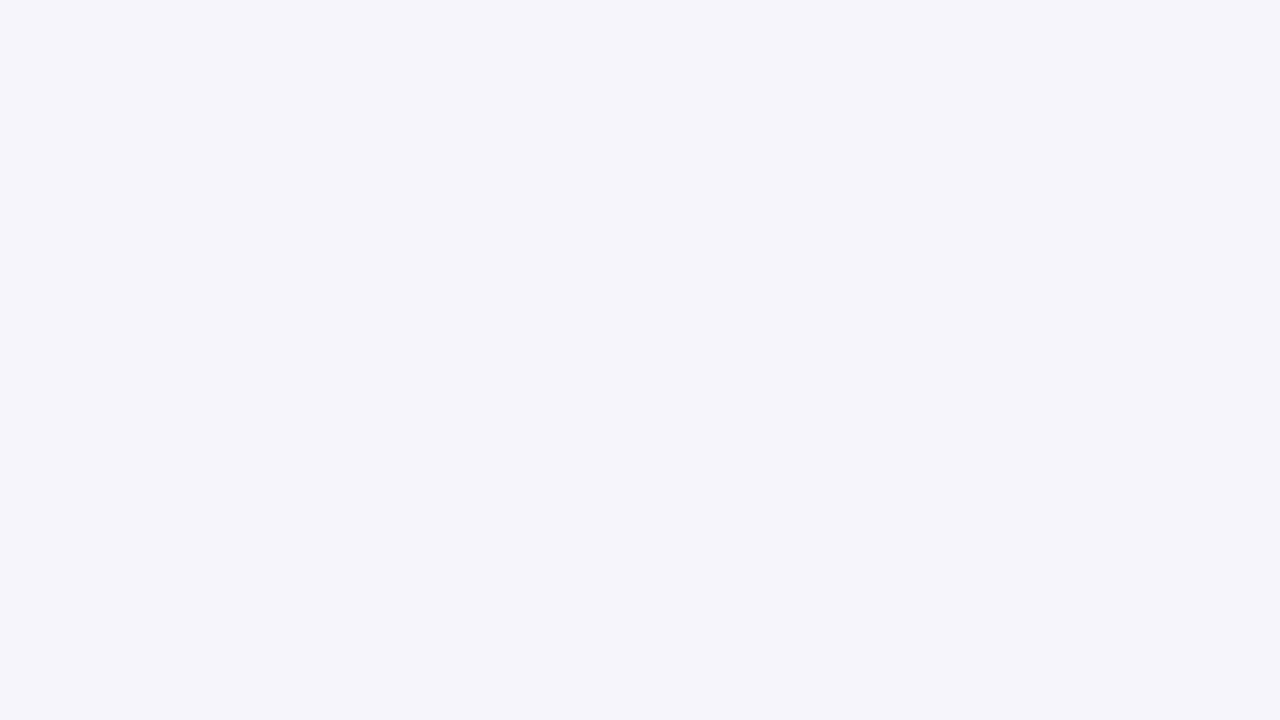

Verified homepage title contains 'OrangeHRM' - actual title: 'OrangeHRM'
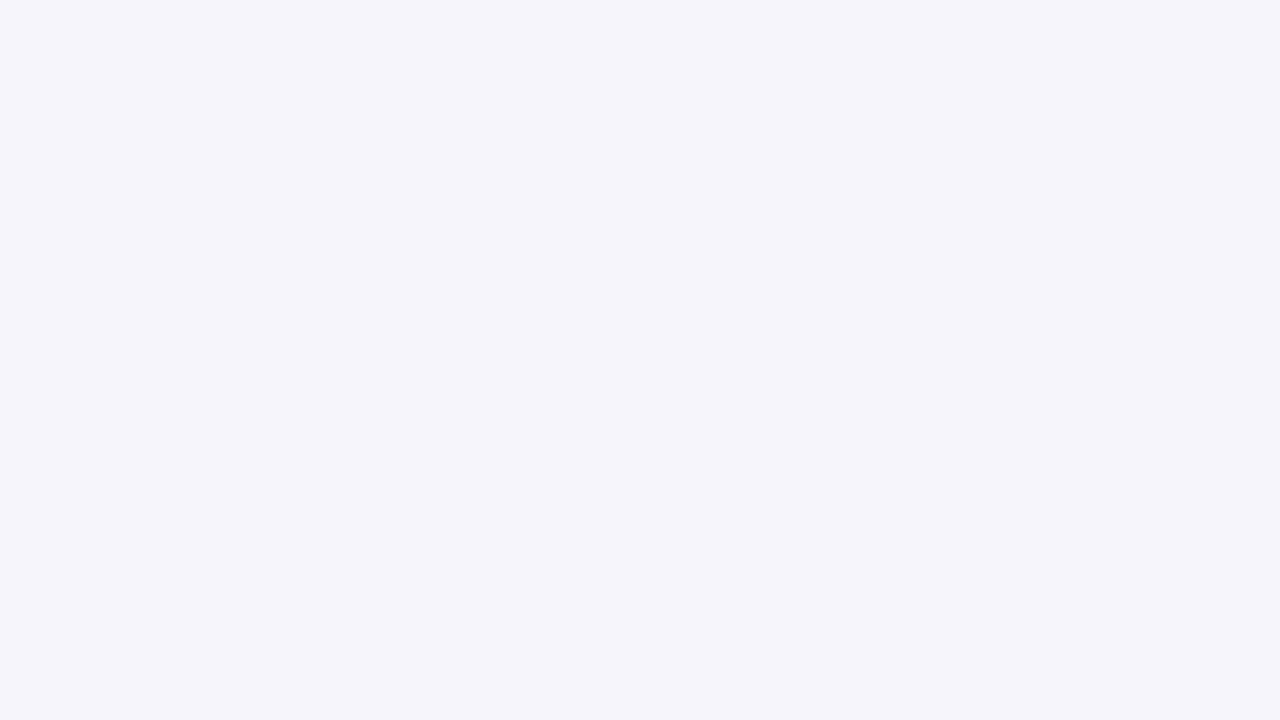

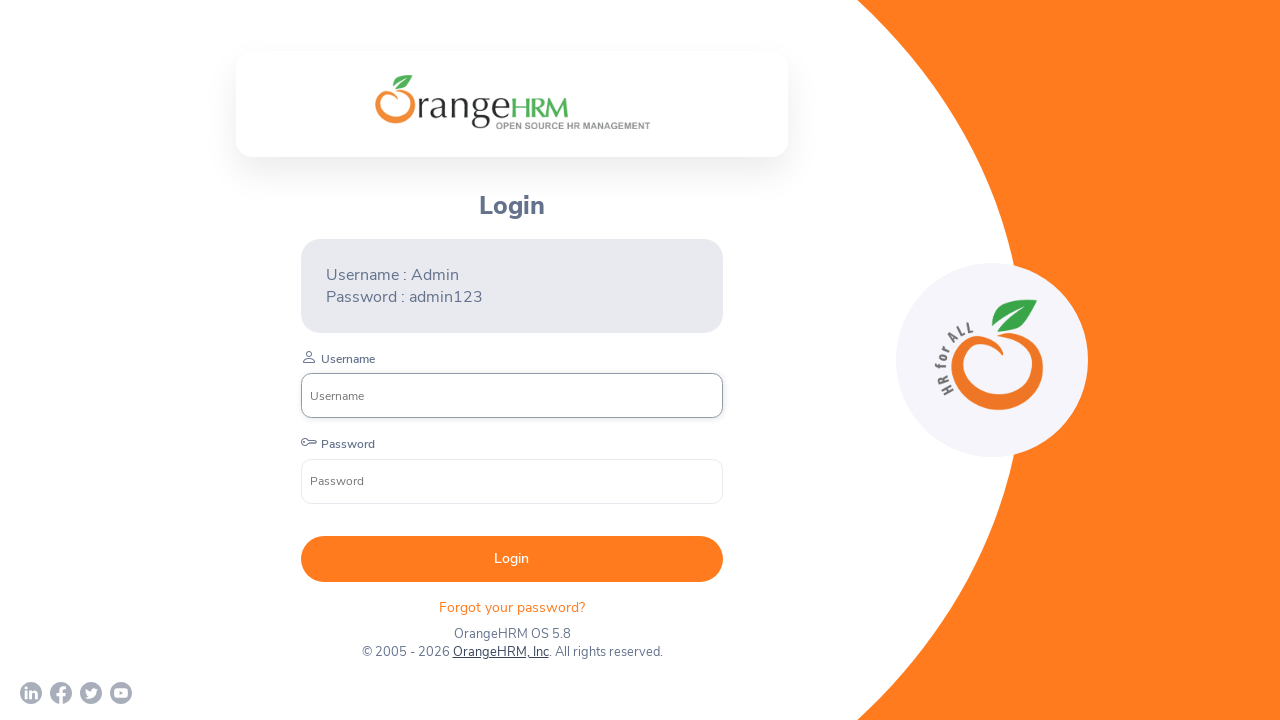